Tests that the logo is present on the login page

Starting URL: https://opensource-demo.orangehrmlive.com/web/index.php/auth/login

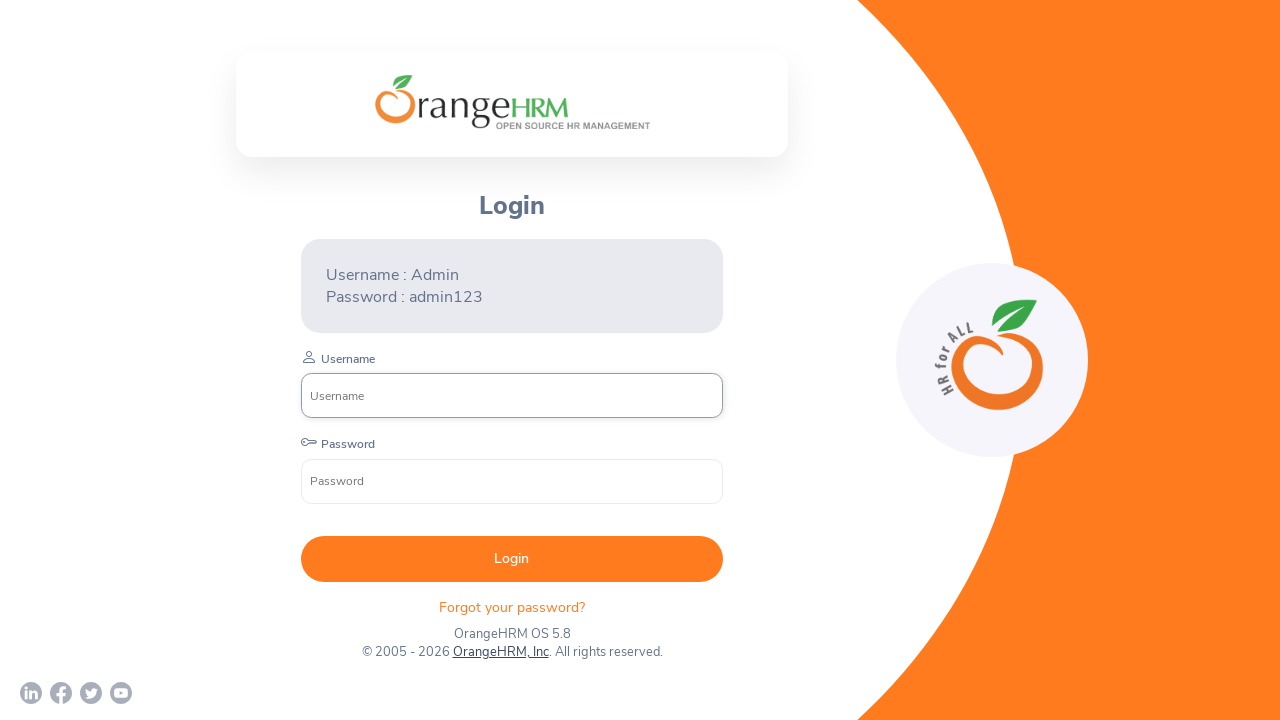

Waited for company logo to become visible on login page
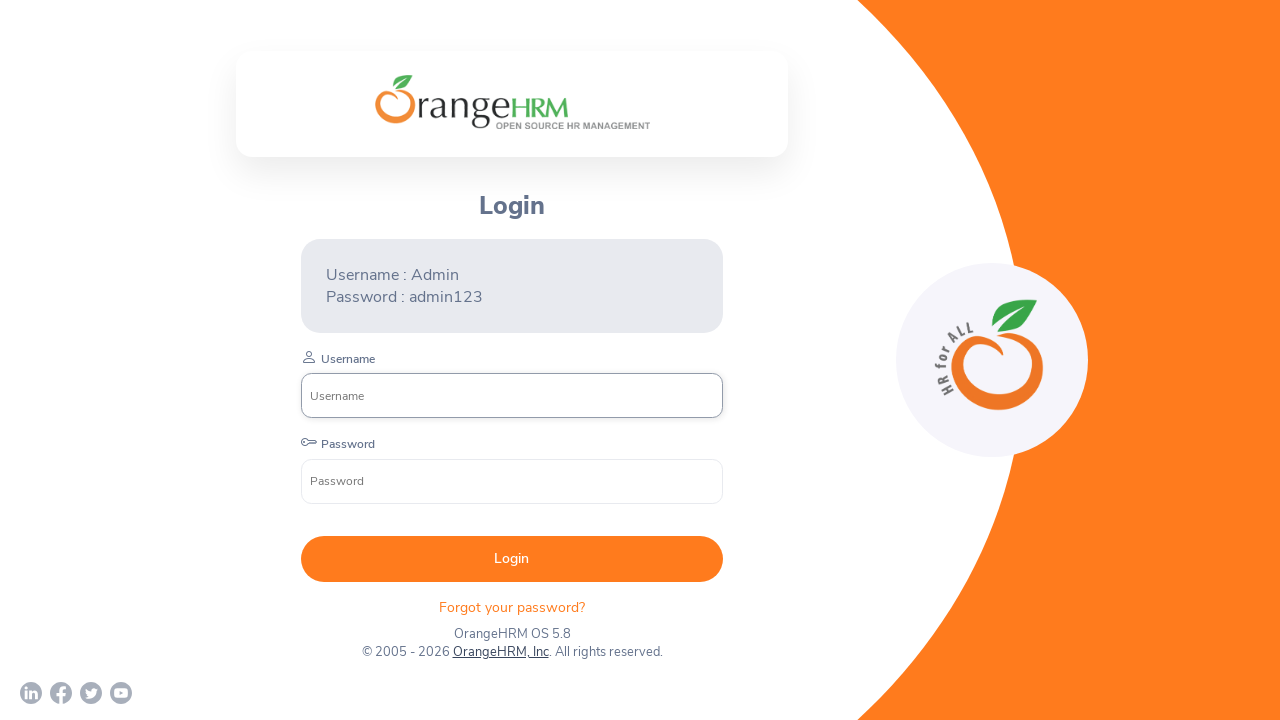

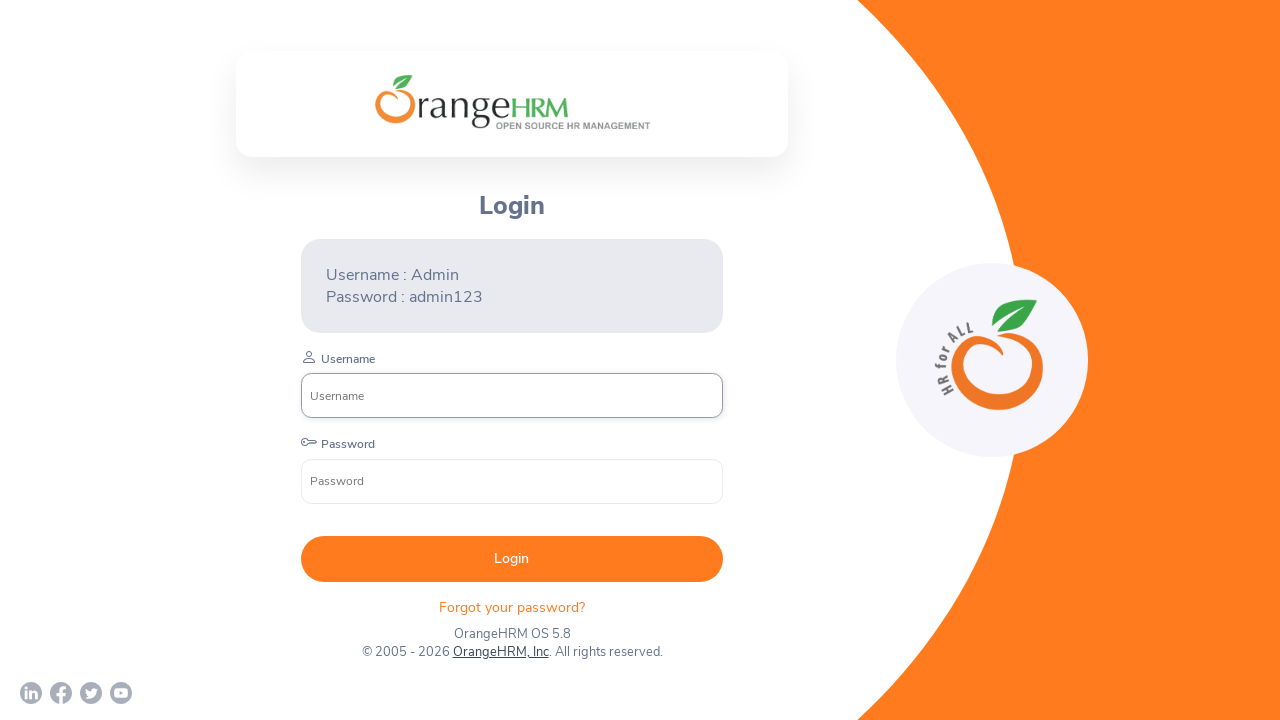